Verifies the title of the Flipkart homepage by comparing it with an expected title

Starting URL: https://www.flipkart.com/

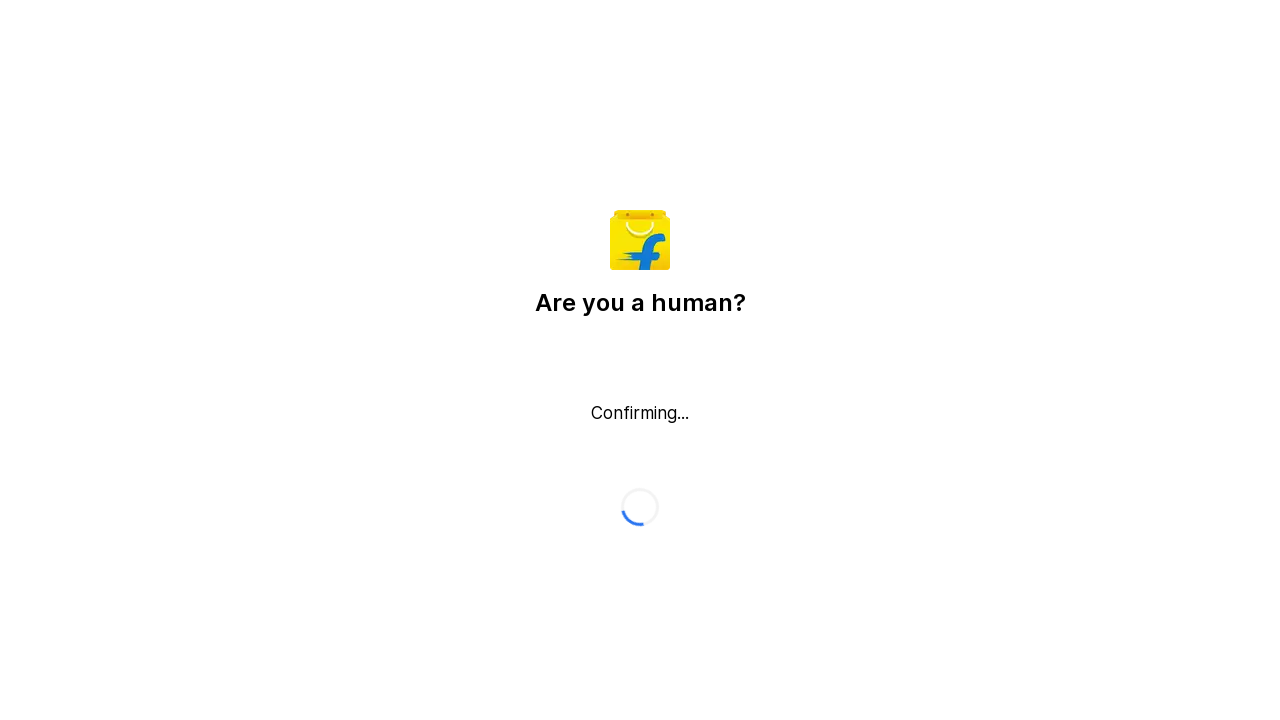

Pressed Escape key to close any popups
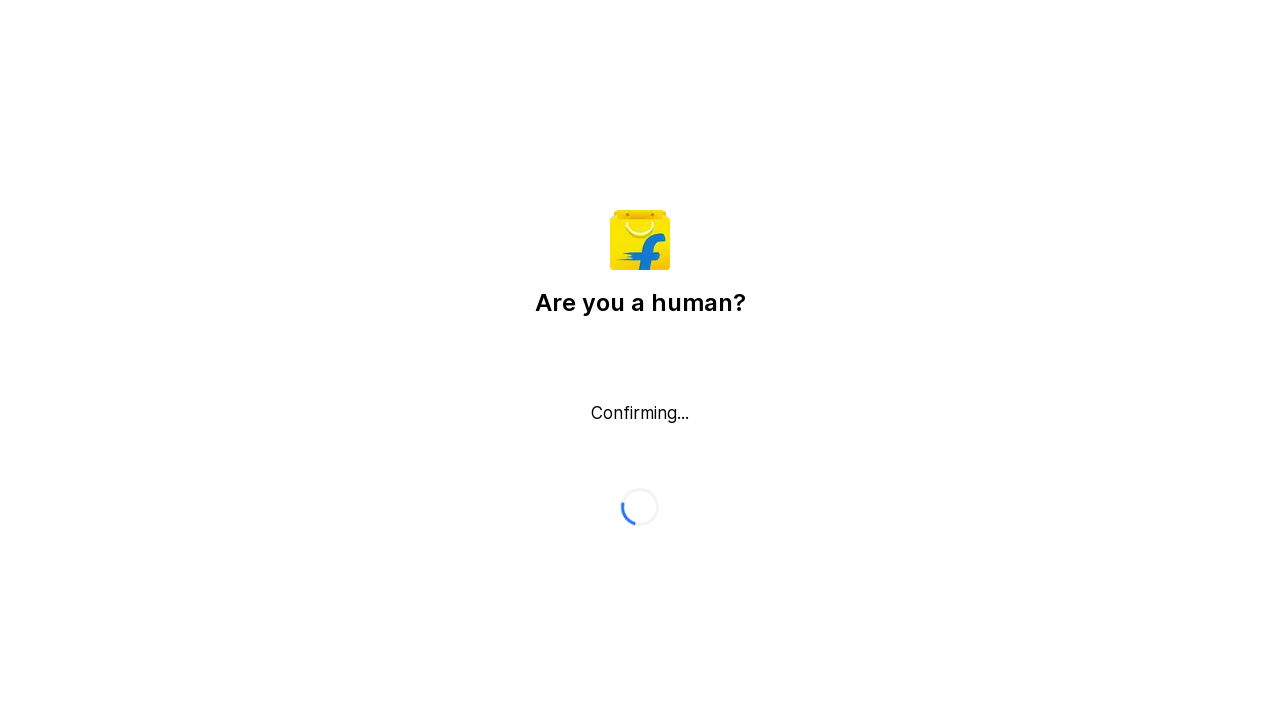

Retrieved page title from Flipkart homepage
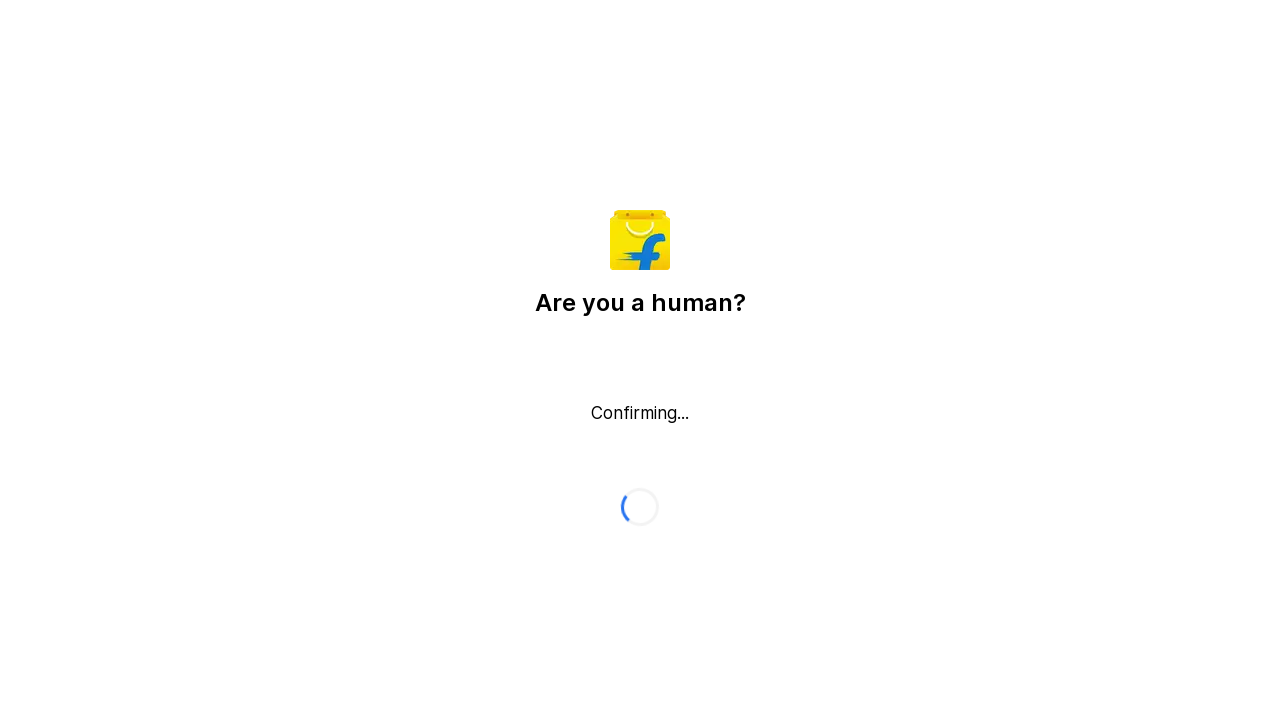

Printed page title: Flipkart reCAPTCHA
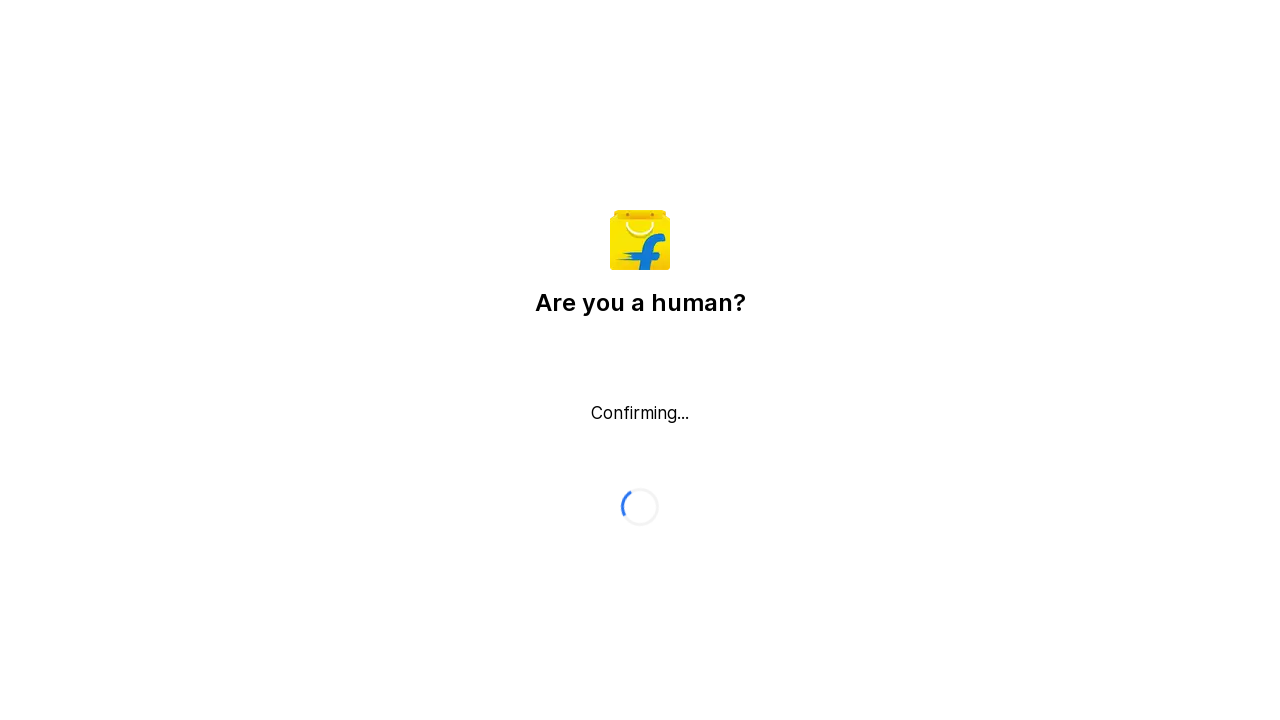

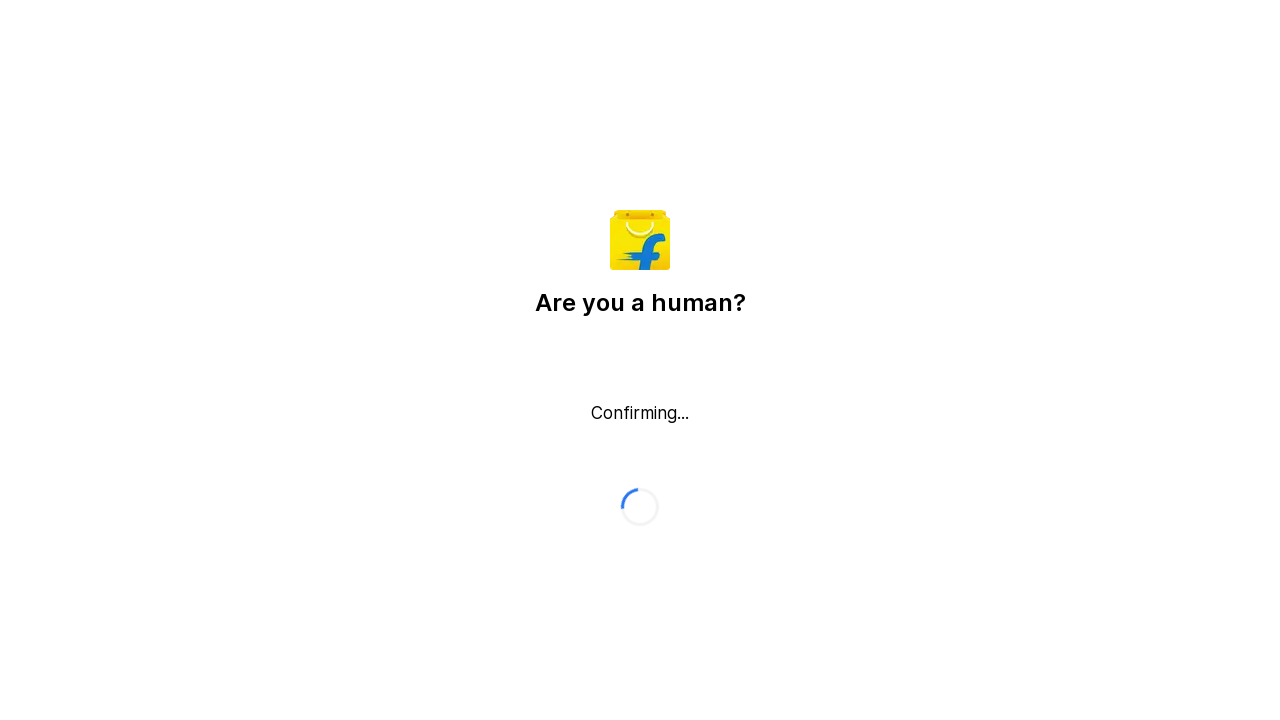